Tests a practice form by filling in personal information including first name, last name, email, gender selection, mobile number, and date of birth fields

Starting URL: https://demoqa.com/automation-practice-form

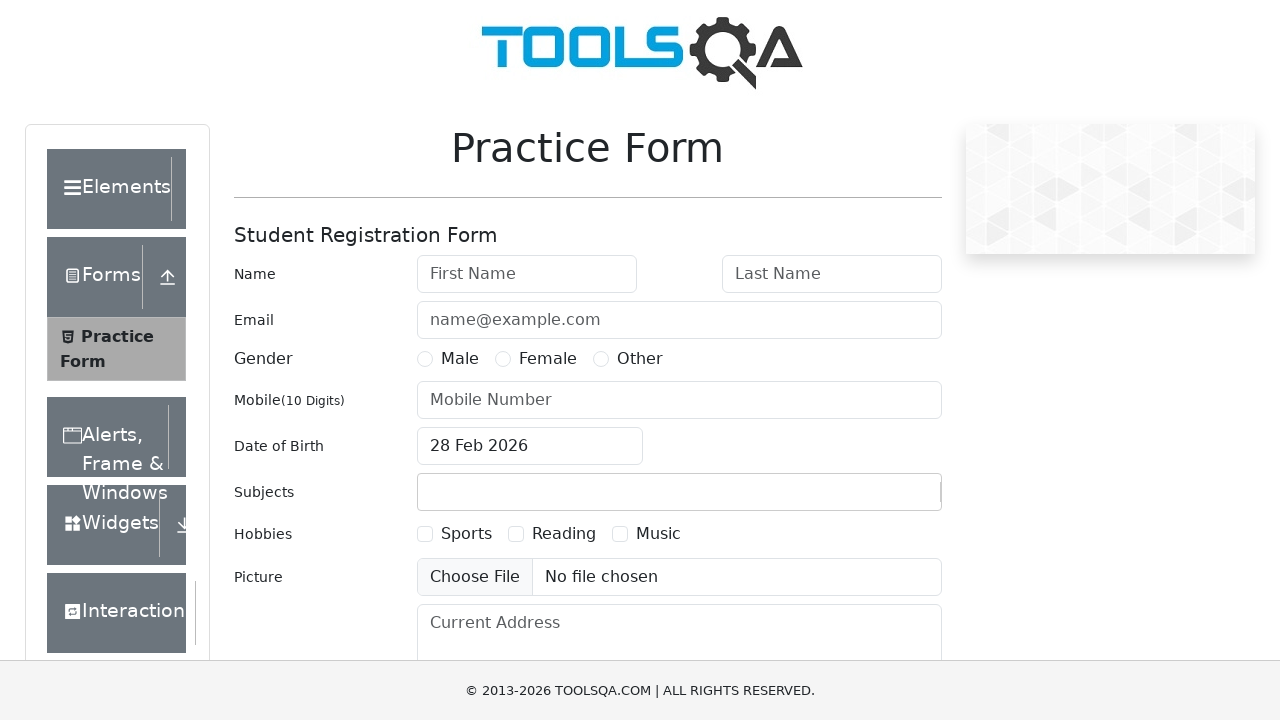

Filled first name field with 'Marcus' on #firstName
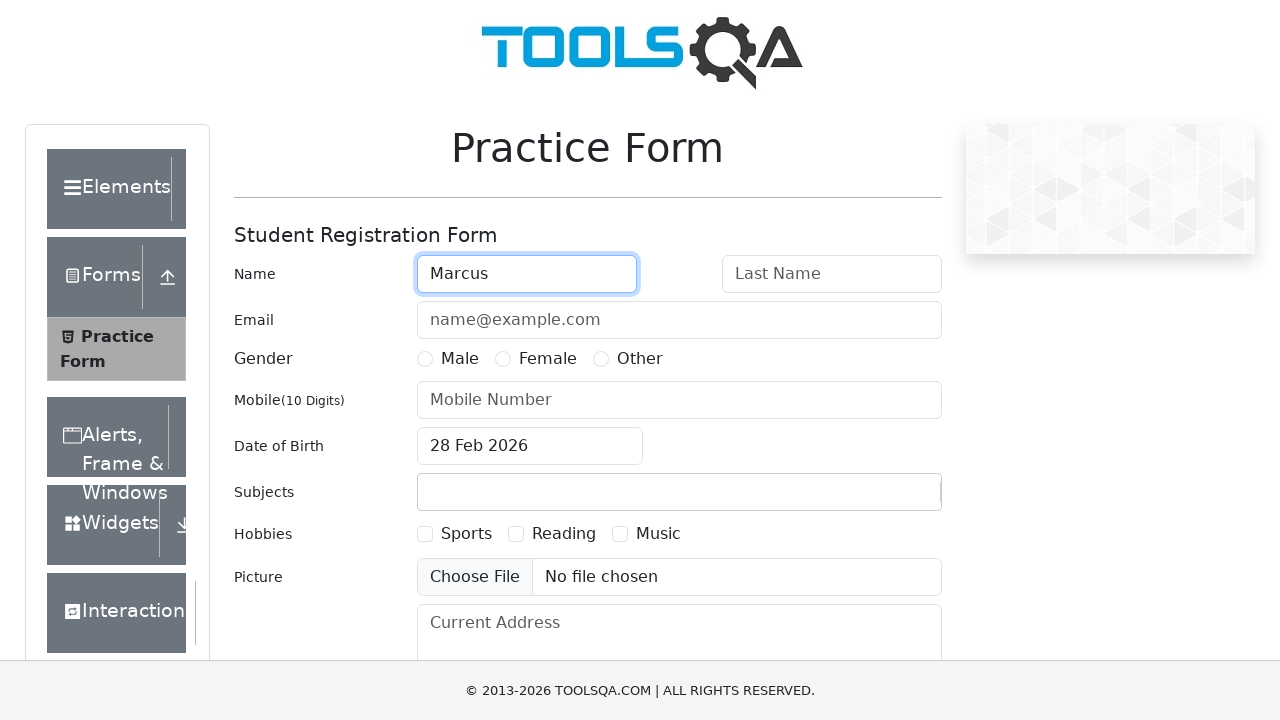

Filled last name field with 'Thompson' on #lastName
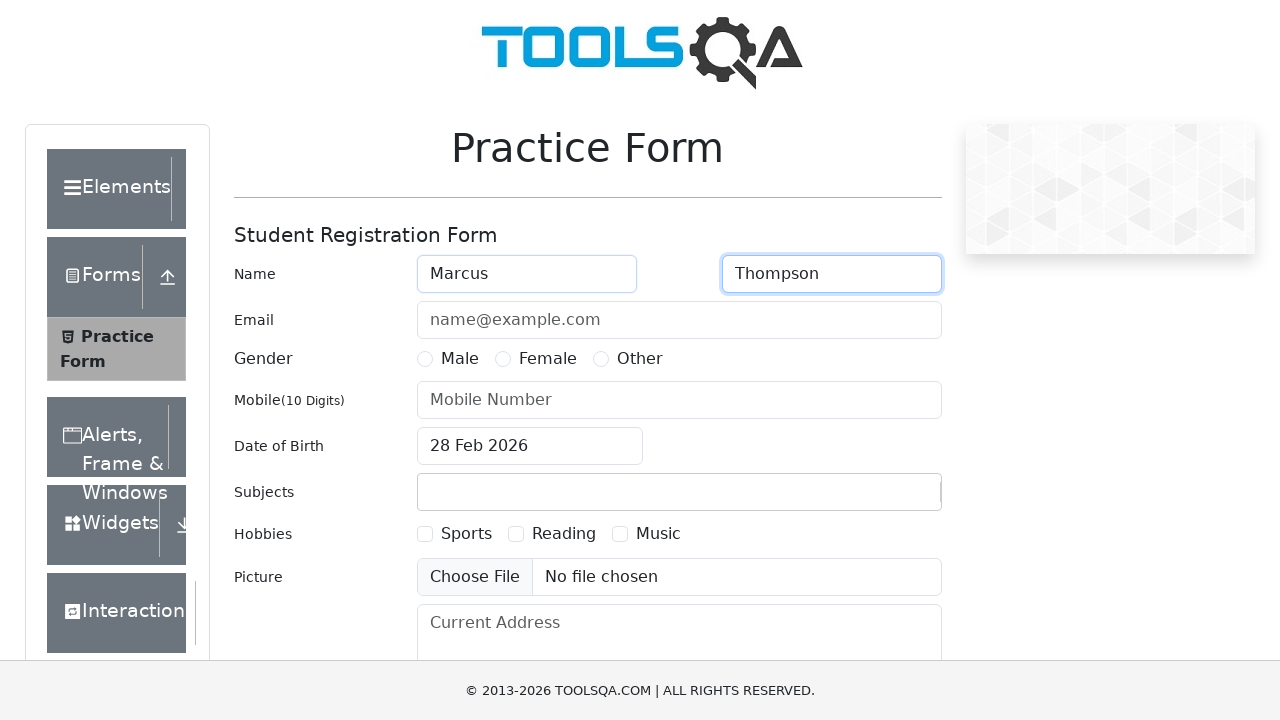

Filled email field with 'marcus.thompson@testmail.com' on #userEmail
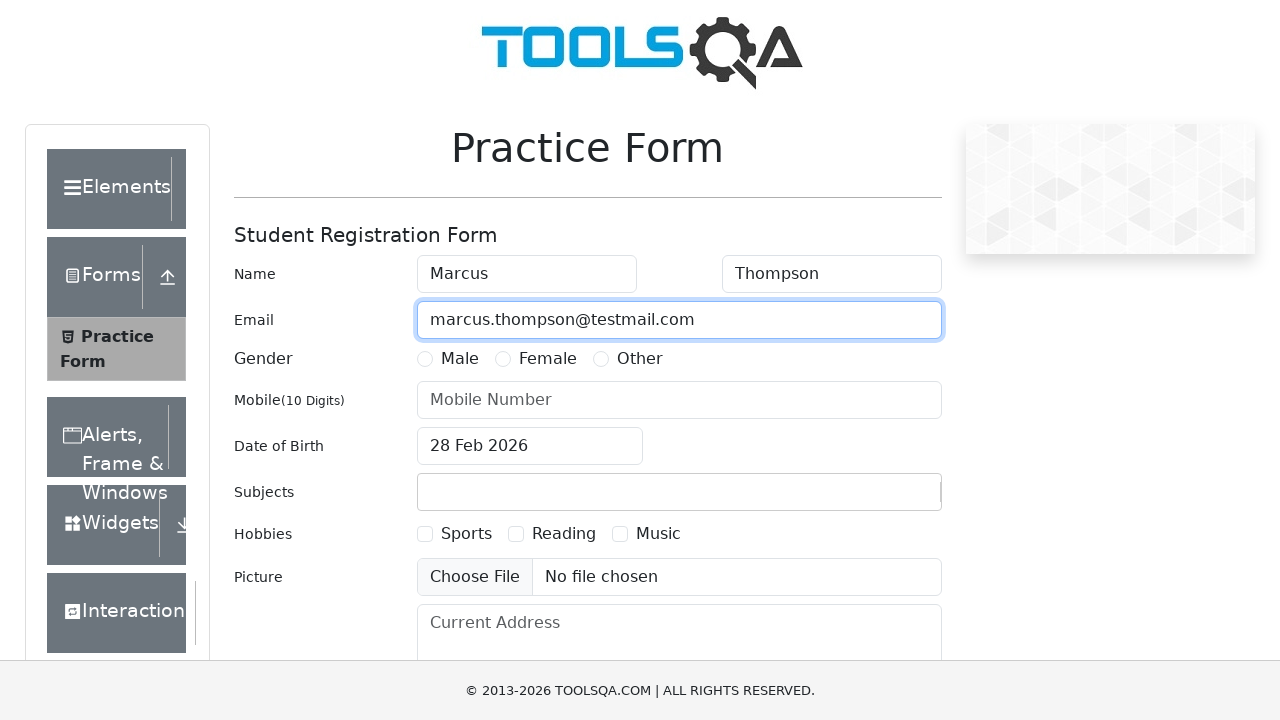

Selected gender radio button option 3 at (640, 359) on label[for='gender-radio-3']
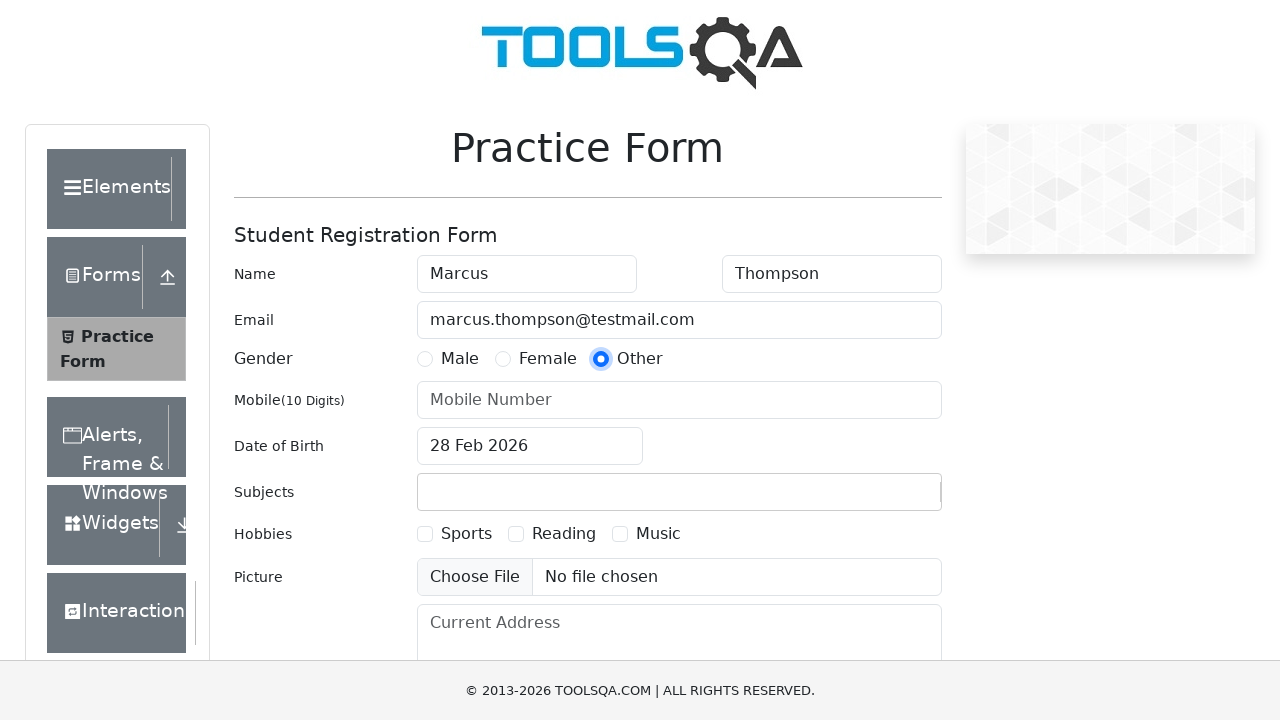

Filled mobile number field with '9876543210' on #userNumber
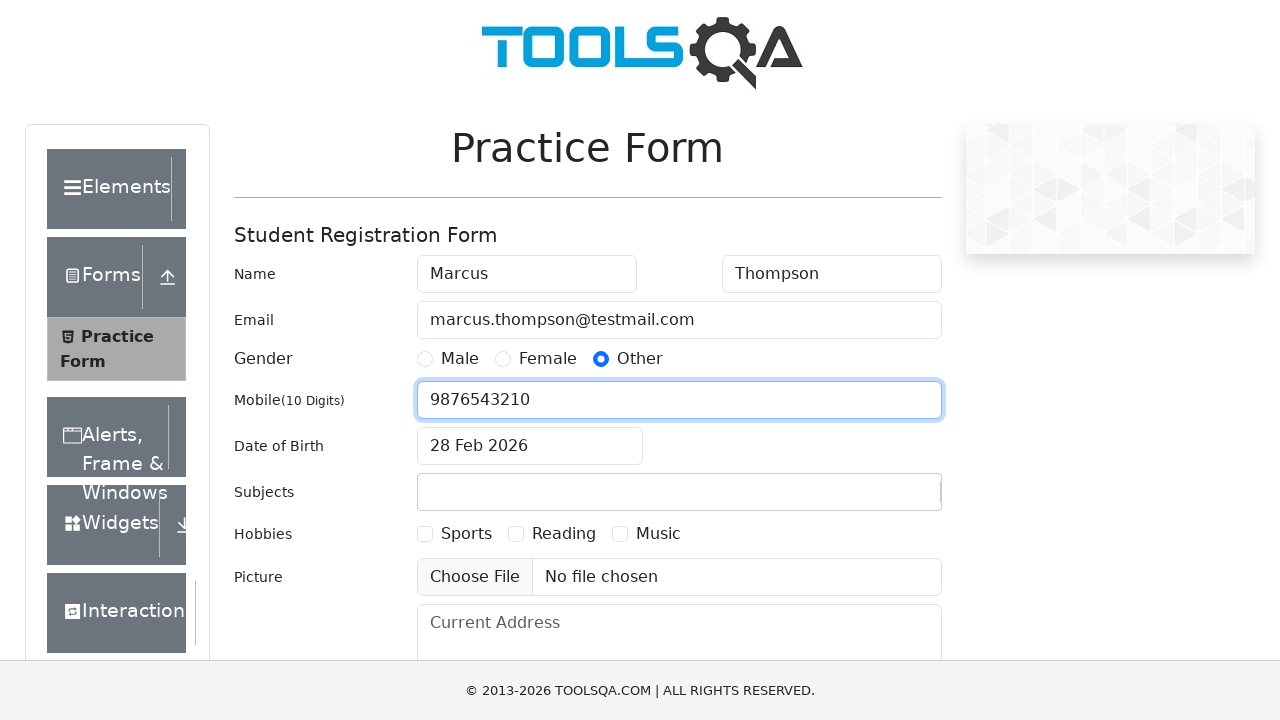

Clicked date of birth input to open date picker at (530, 446) on #dateOfBirthInput
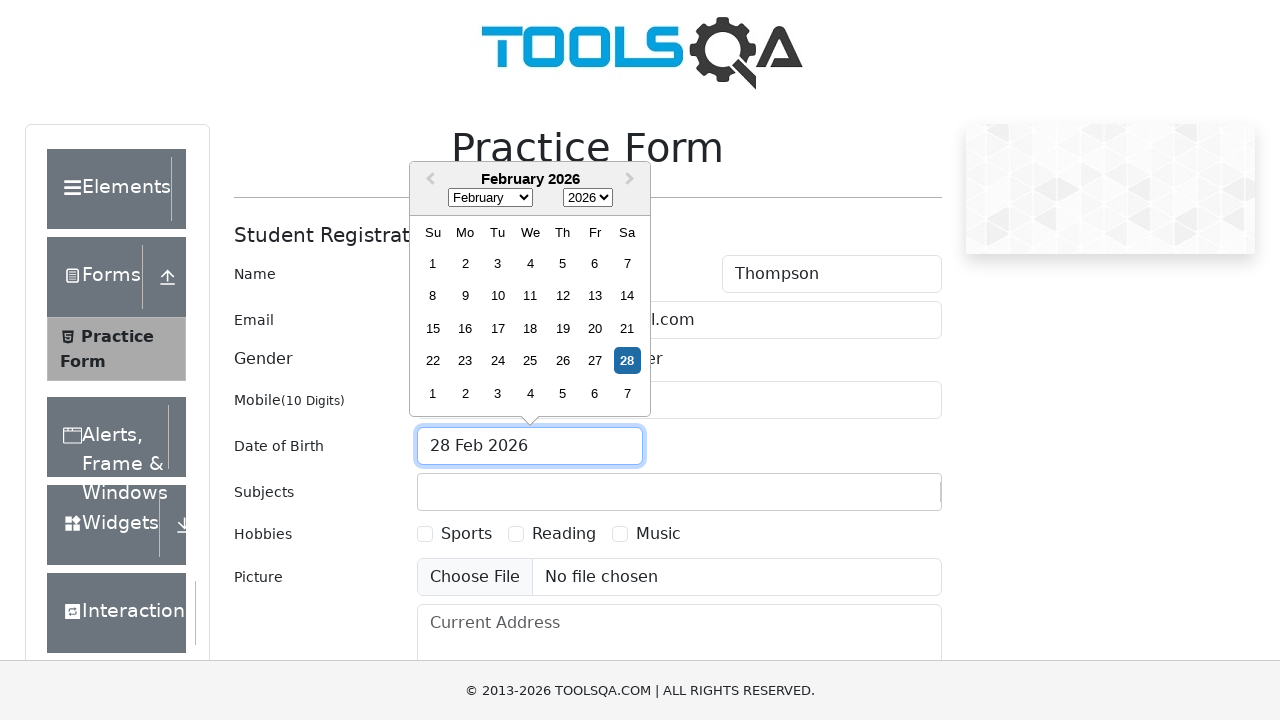

Selected month '2' (March) from date picker dropdown on .react-datepicker__month-select
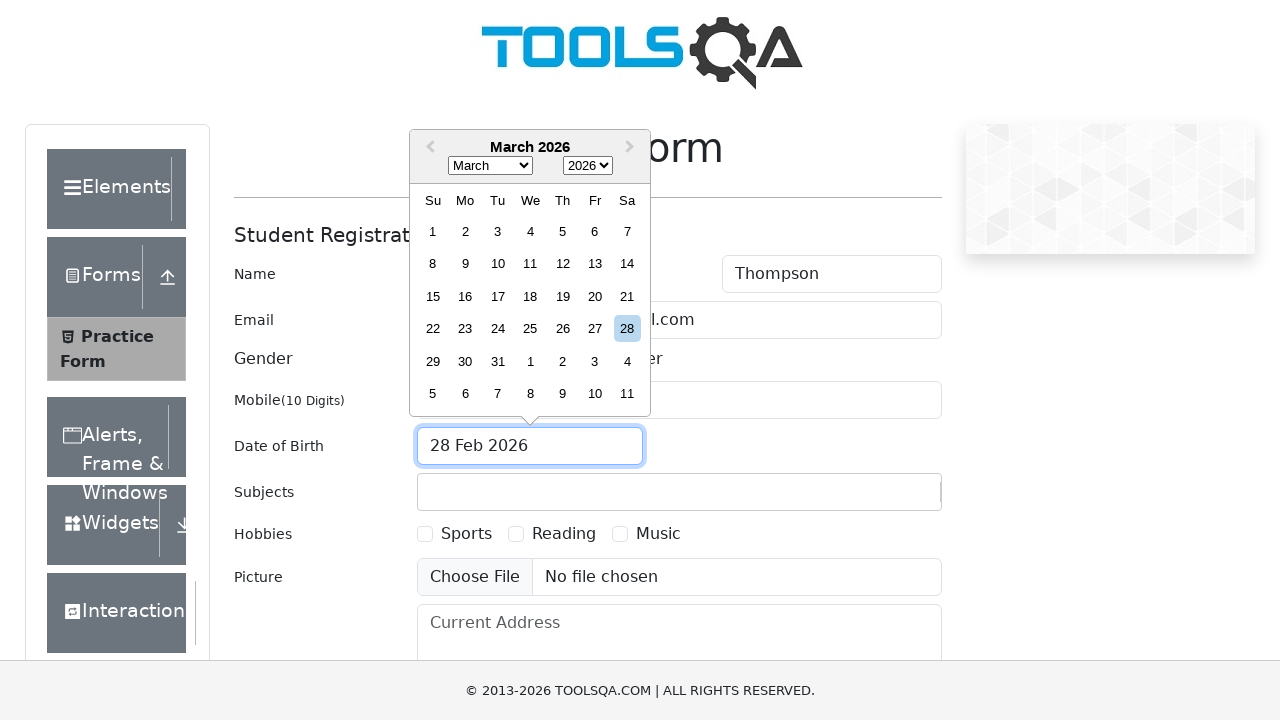

Selected year '2022' from date picker dropdown on .react-datepicker__year-select
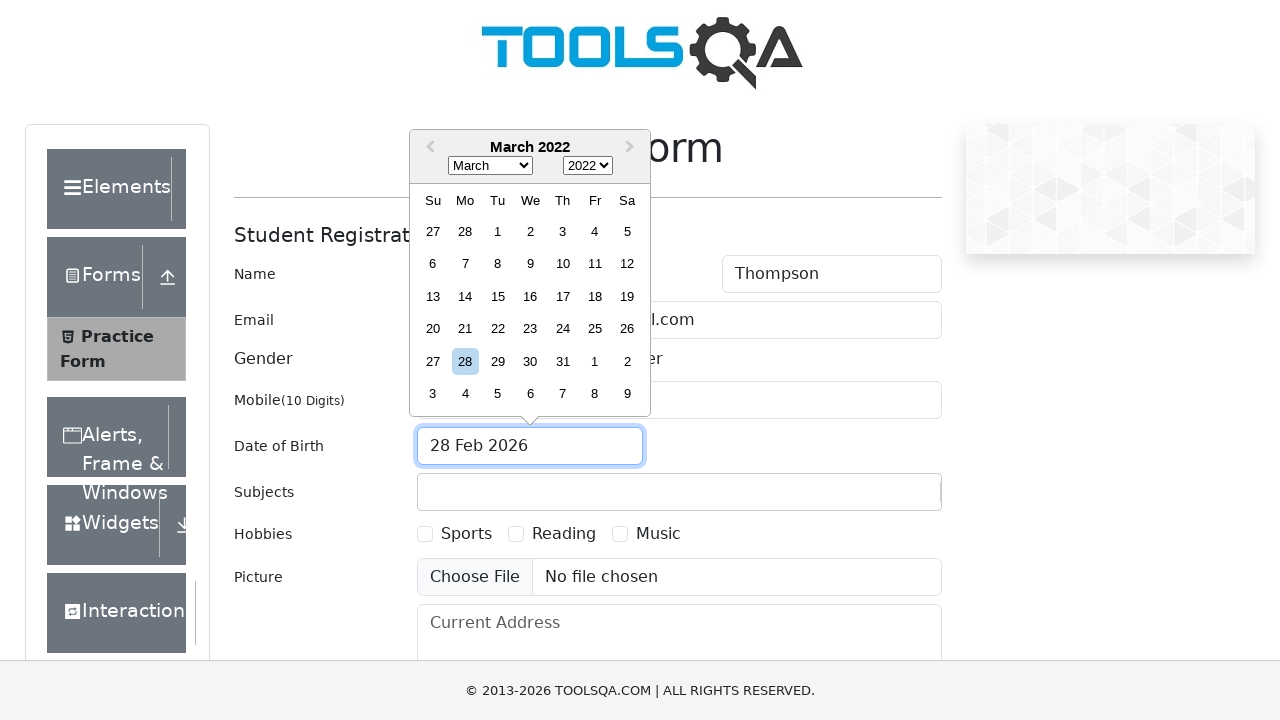

Selected day 28 from date picker calendar at (465, 361) on .react-datepicker__day--028:not(.react-datepicker__day--outside-month)
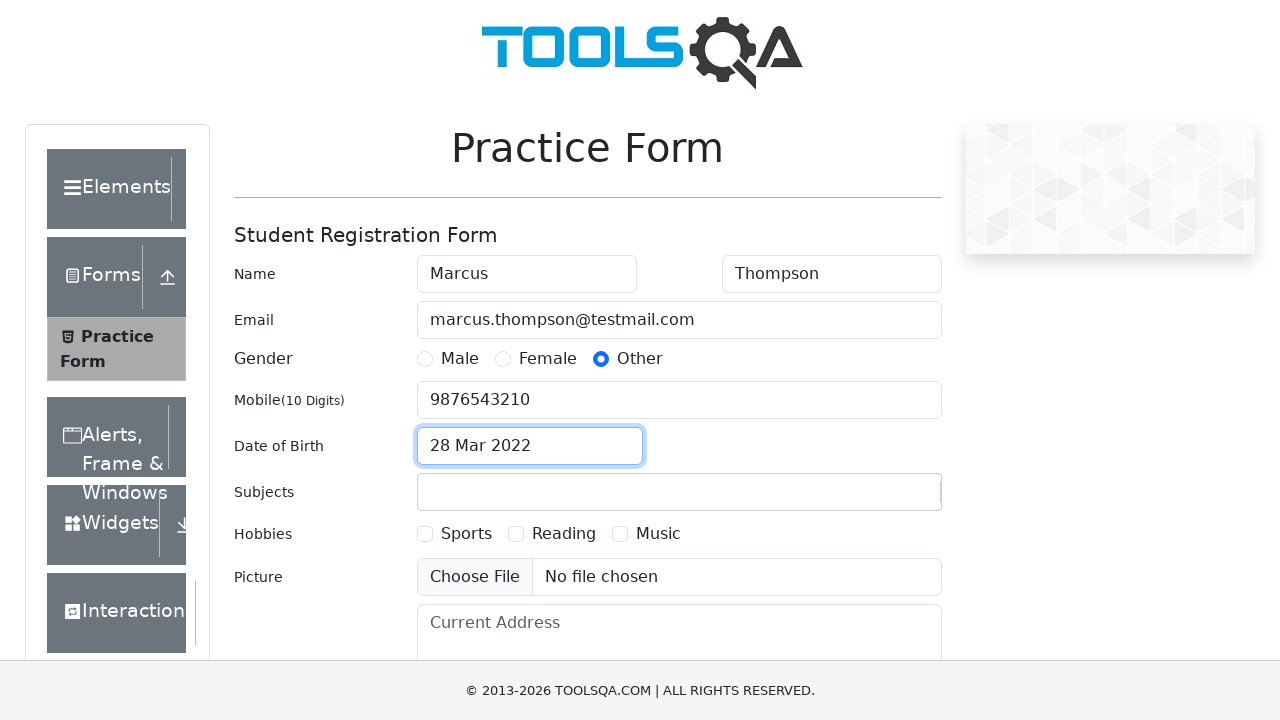

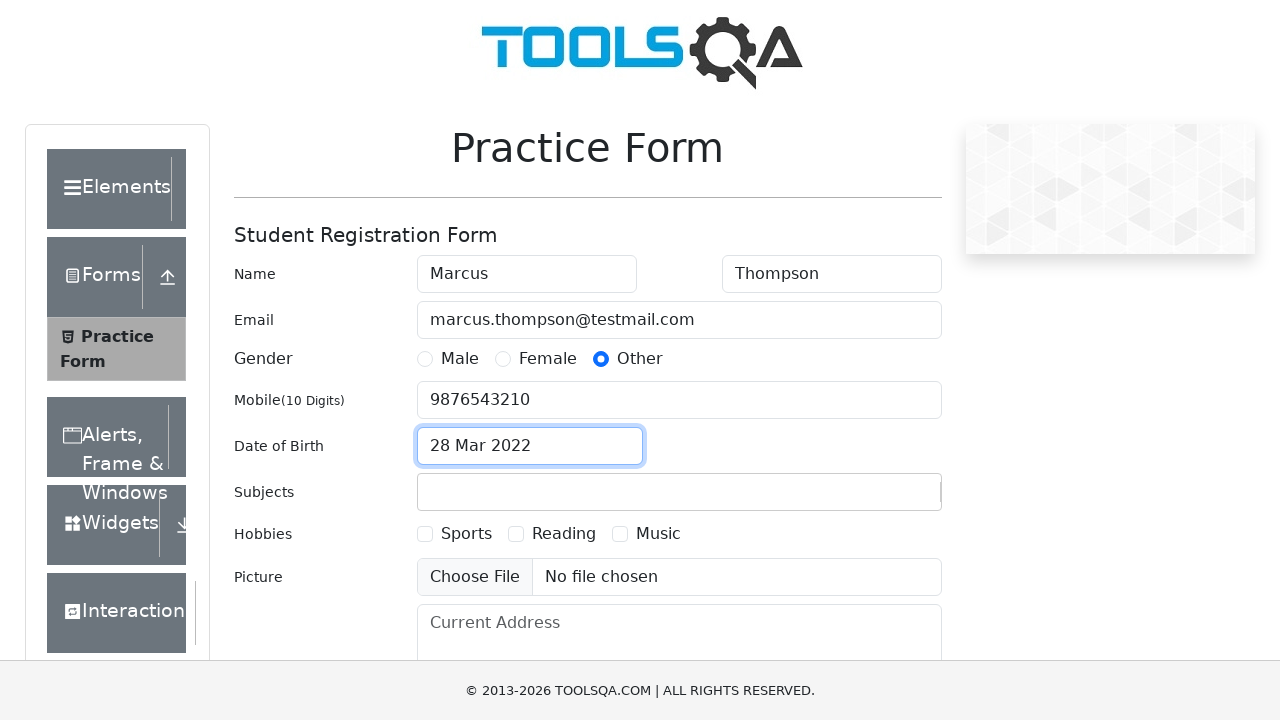